Tests add to basket functionality by navigating to shop page and clicking add to cart button

Starting URL: https://demo.automationtesting.in/Register.html

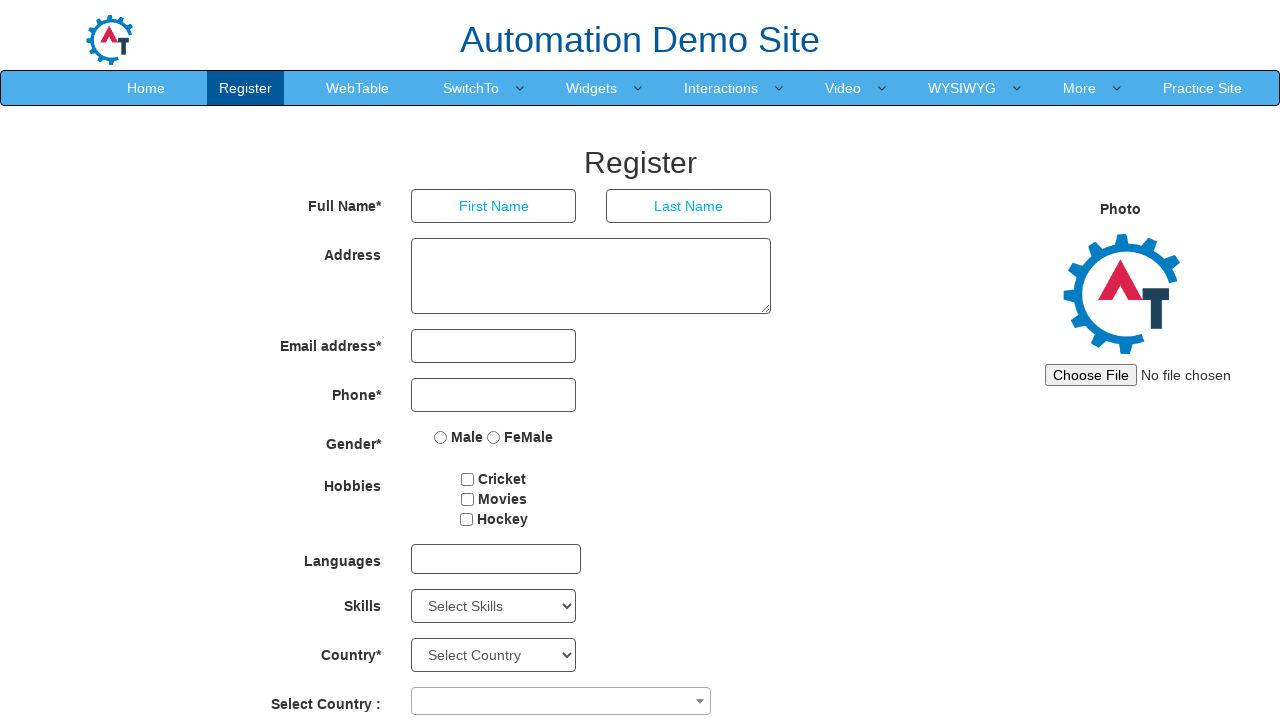

Clicked navigation link to access shop at (1202, 88) on #header > nav > div > div.navbar-collapse.collapse.navbar-right > ul > li:nth-ch
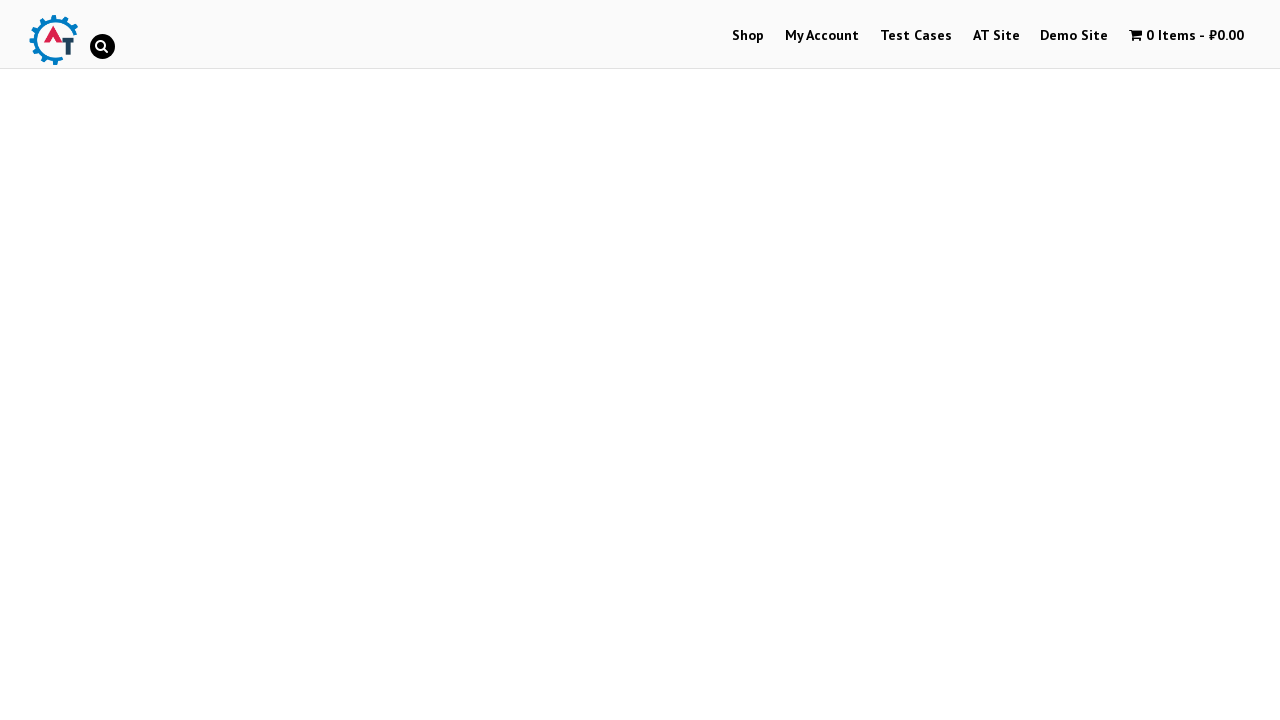

Waited for navigation to complete
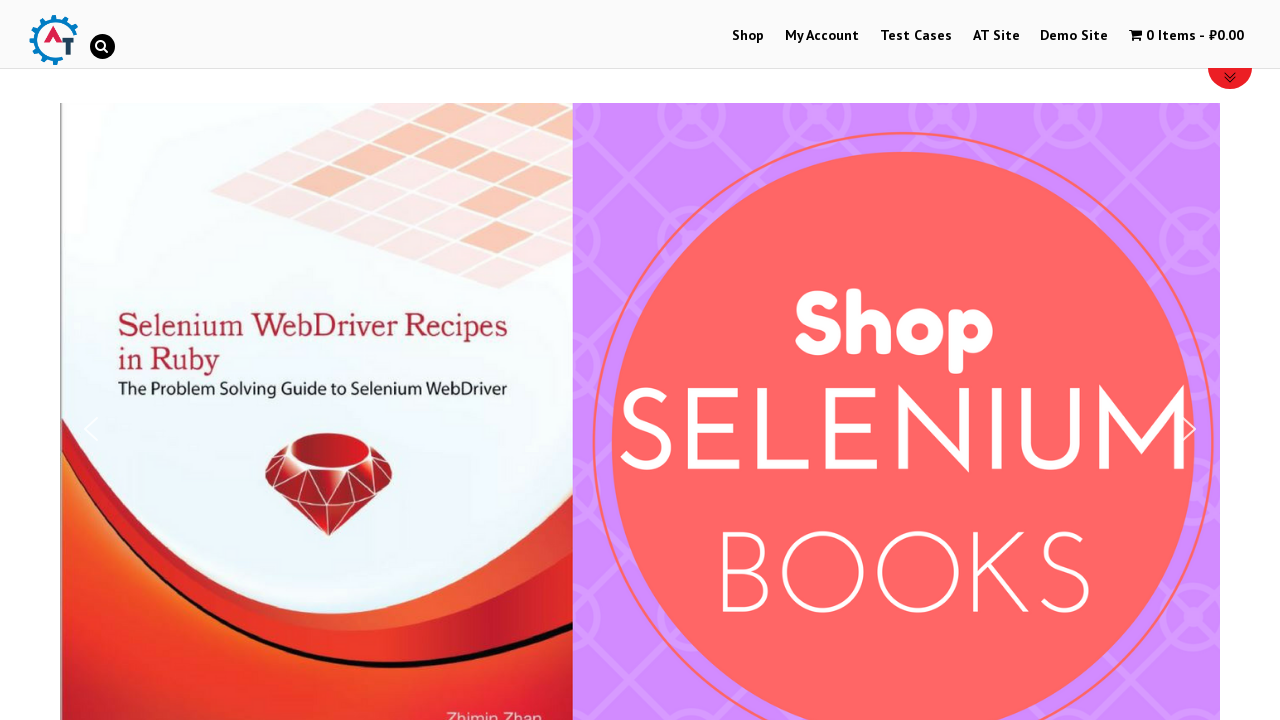

Clicked menu item to navigate to shop page at (748, 36) on #menu-item-40 > a
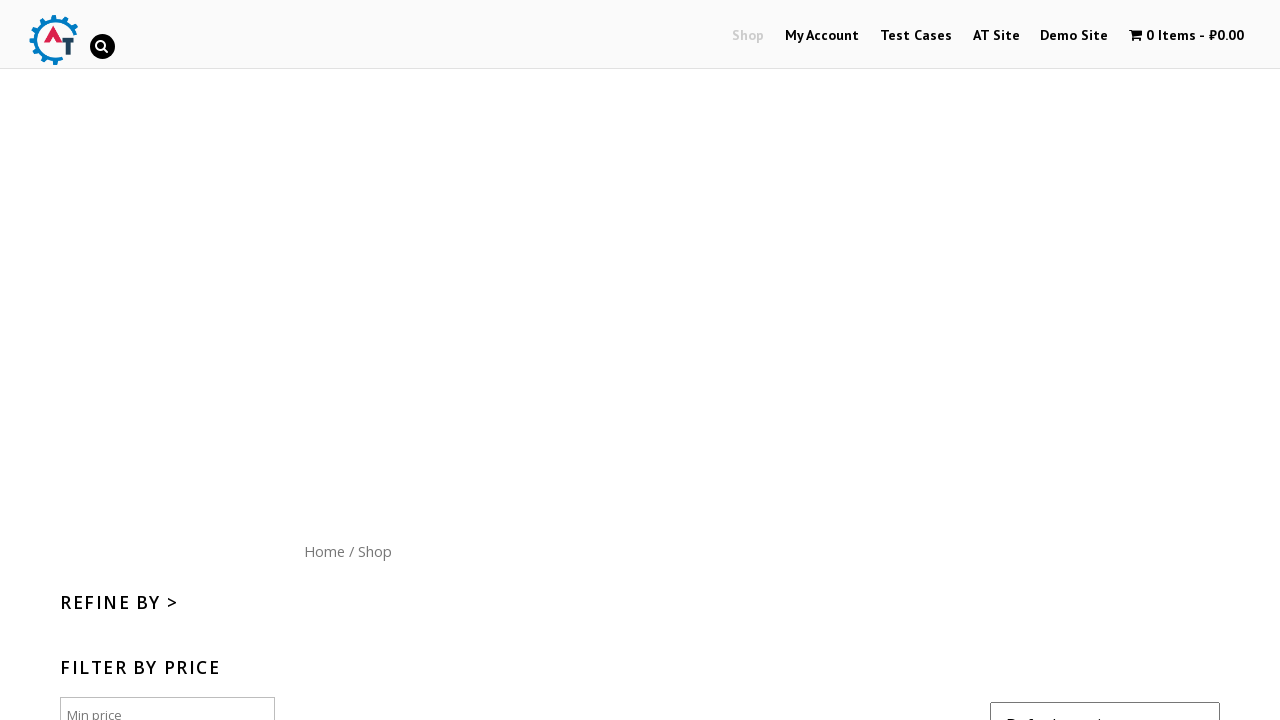

Clicked add to basket button for product at (642, 361) on #content > ul > li.post-170.product.type-product.status-publish.product_cat-java
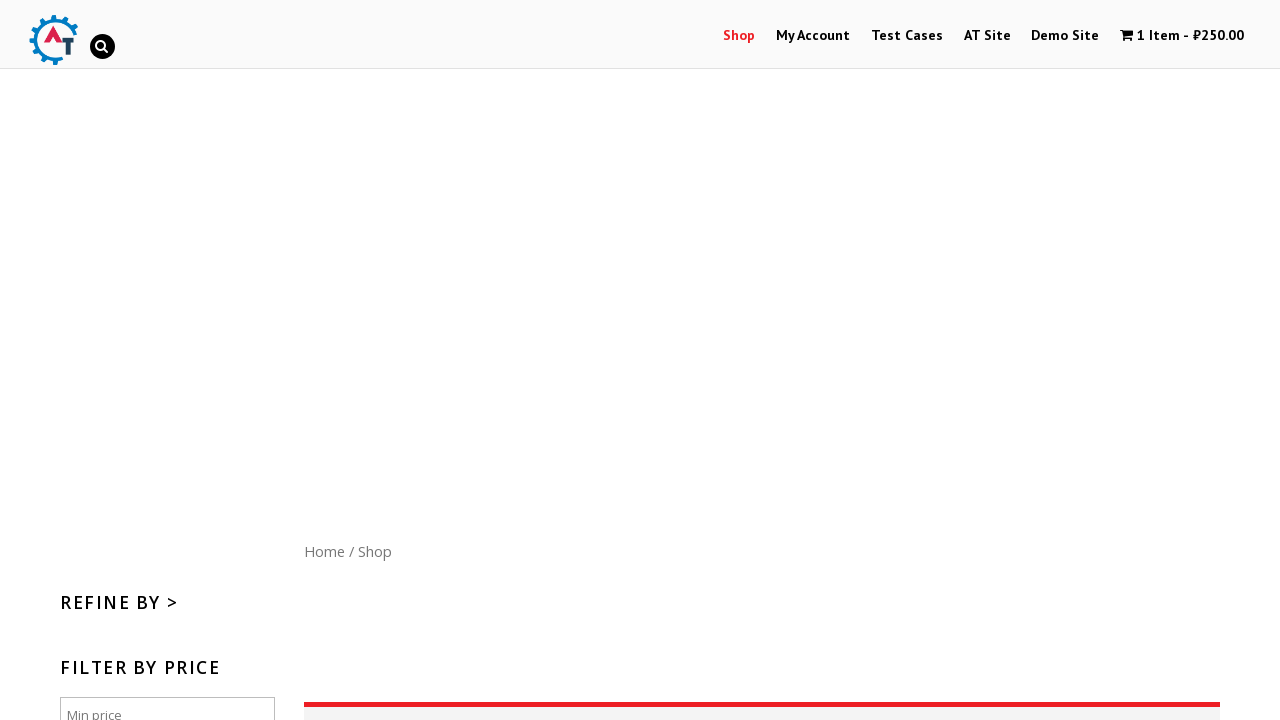

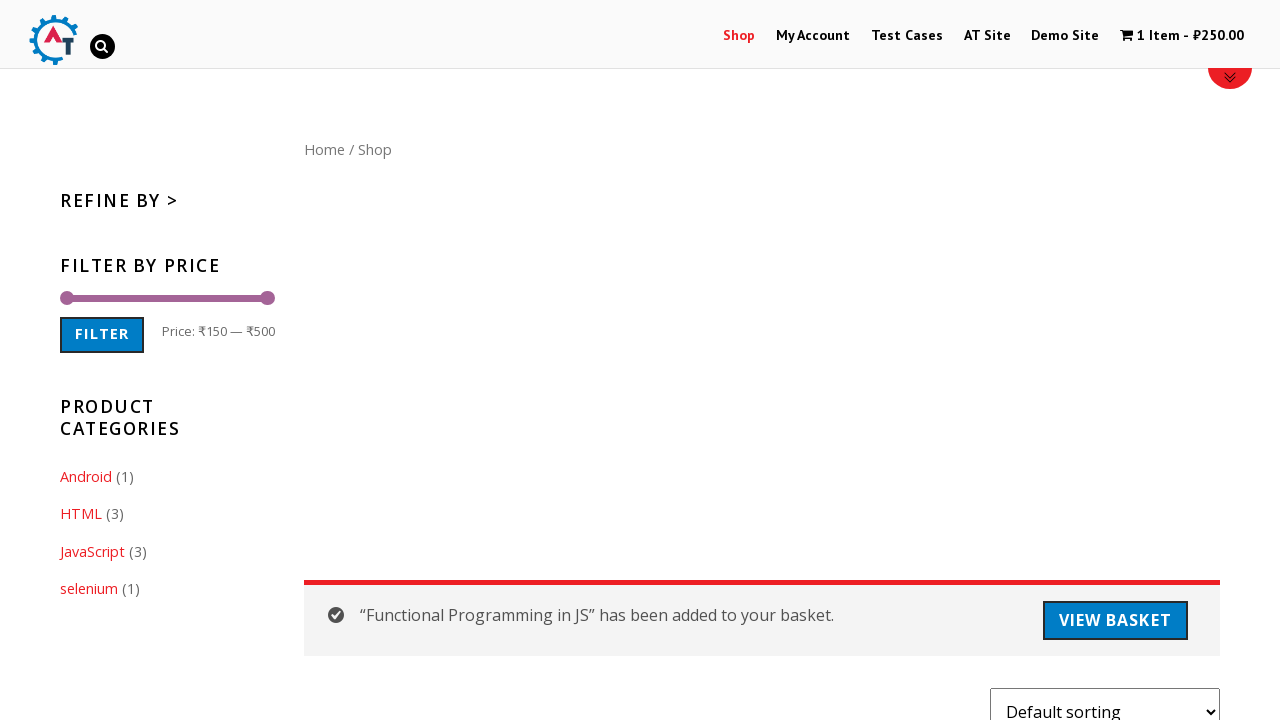